Navigates to a Korean welfare center bulletin board, finds posts in the table, clicks on one with specific keywords in the title, and views the post content including any images.

Starting URL: https://www.gangnam.go.kr/office/activeart/board/activeart3/list.do?mid=activeart_data03&pgno=2&keyfield=BDM_MAIN_TITLE&keyword=

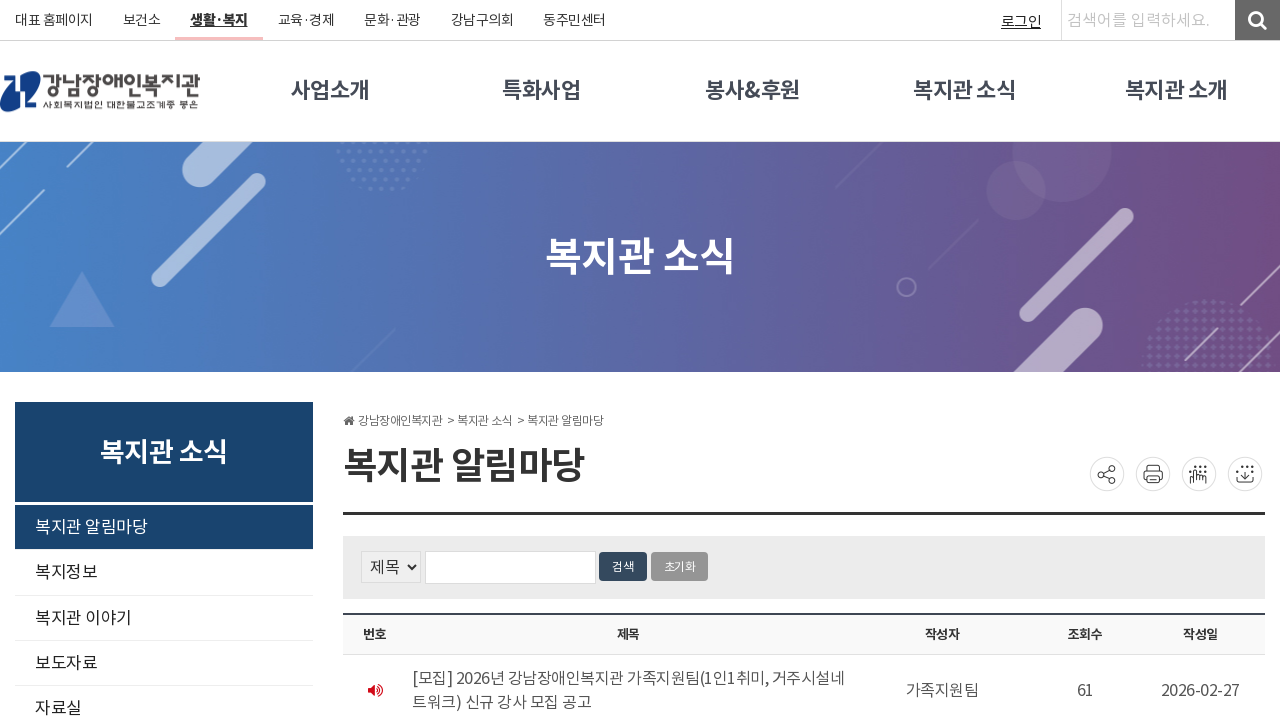

Waited for bulletin board table to load
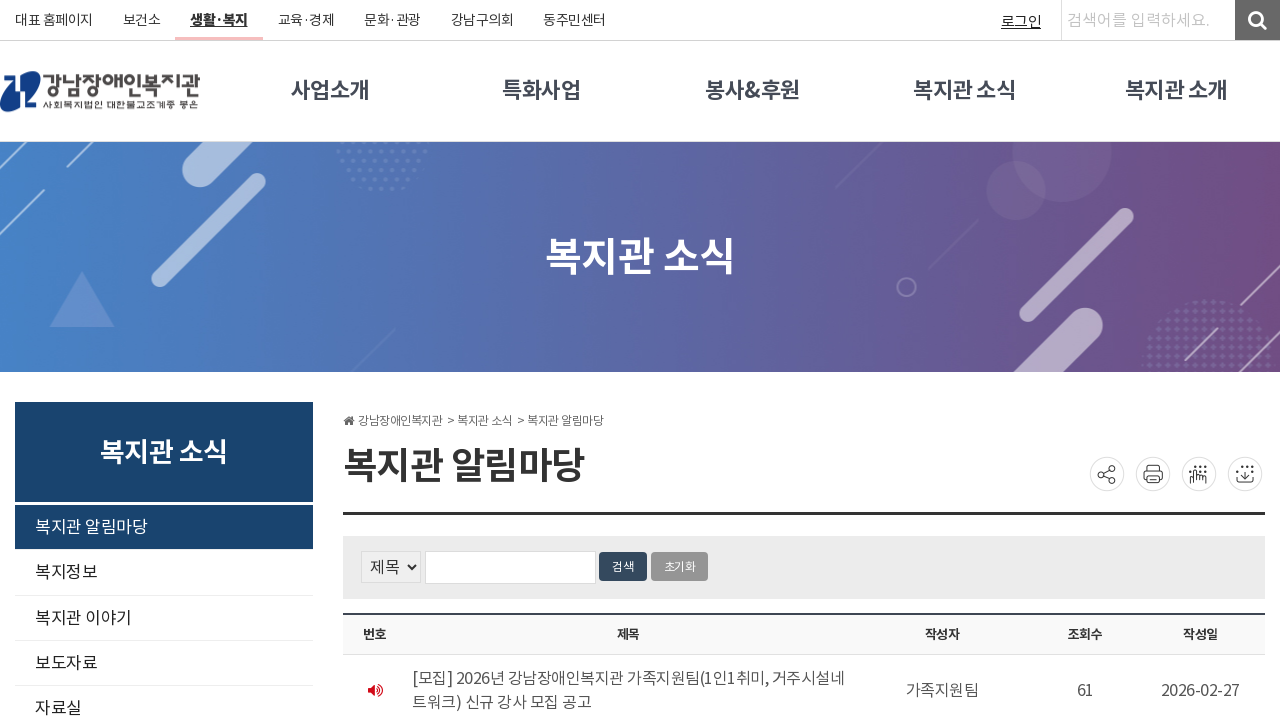

Located table body rows containing posts
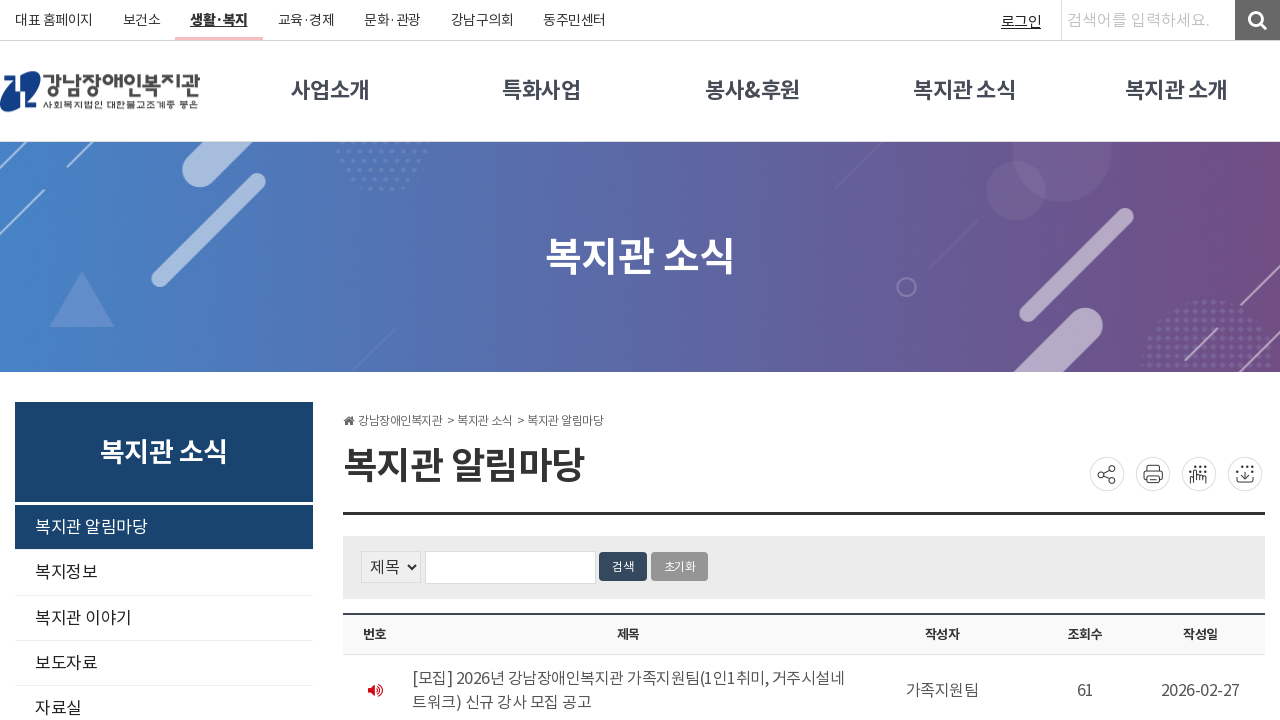

Clicked on first post link to view details at (628, 678) on table tbody tr >> nth=0 >> a
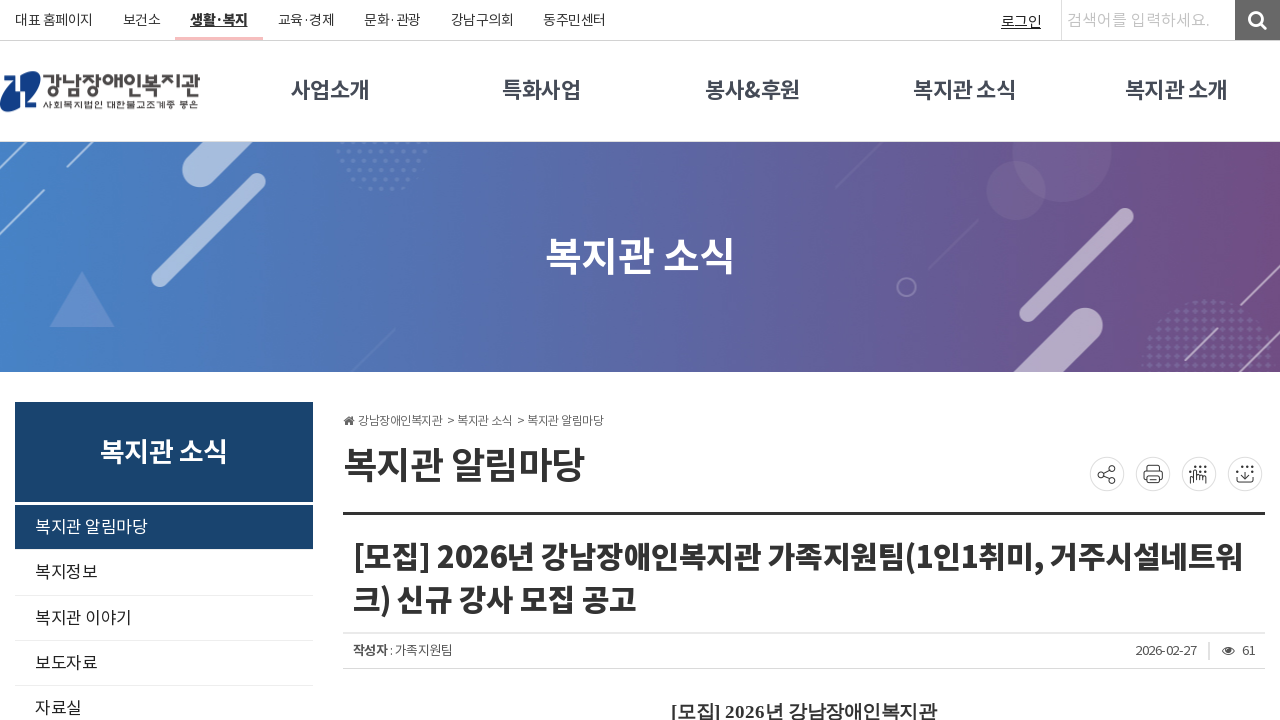

Post content loaded successfully
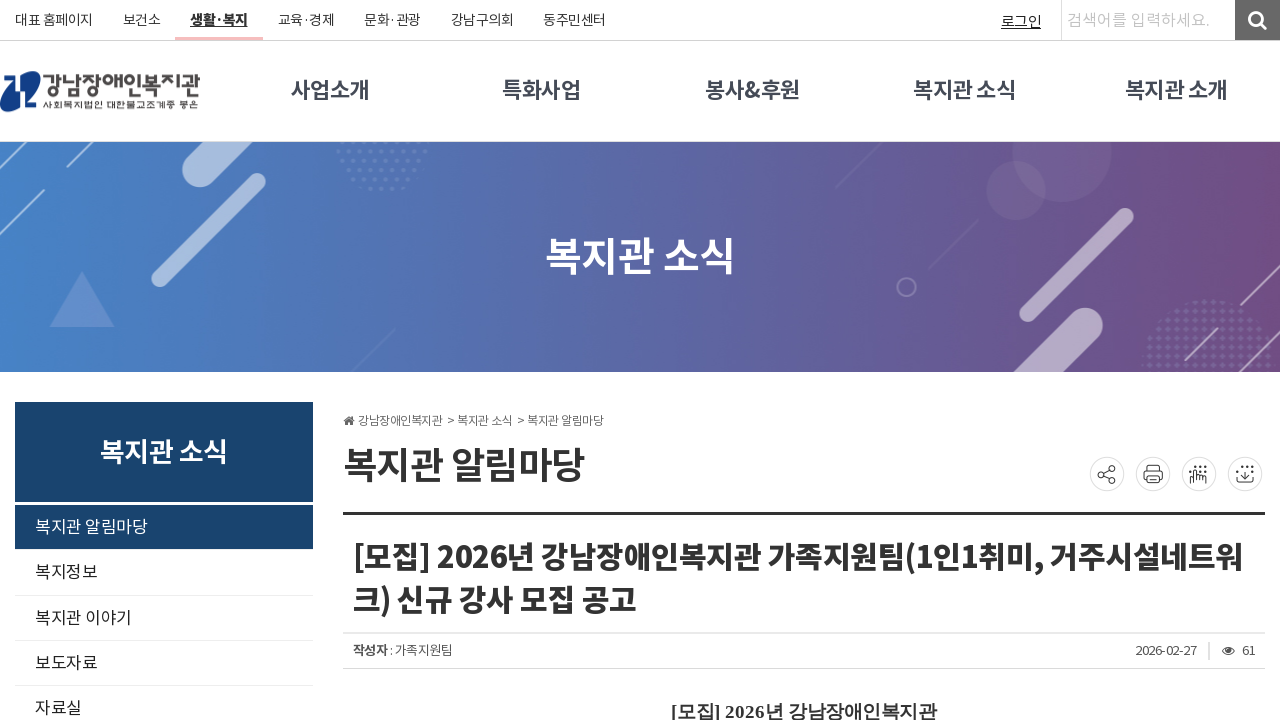

Navigated back to bulletin board listing page
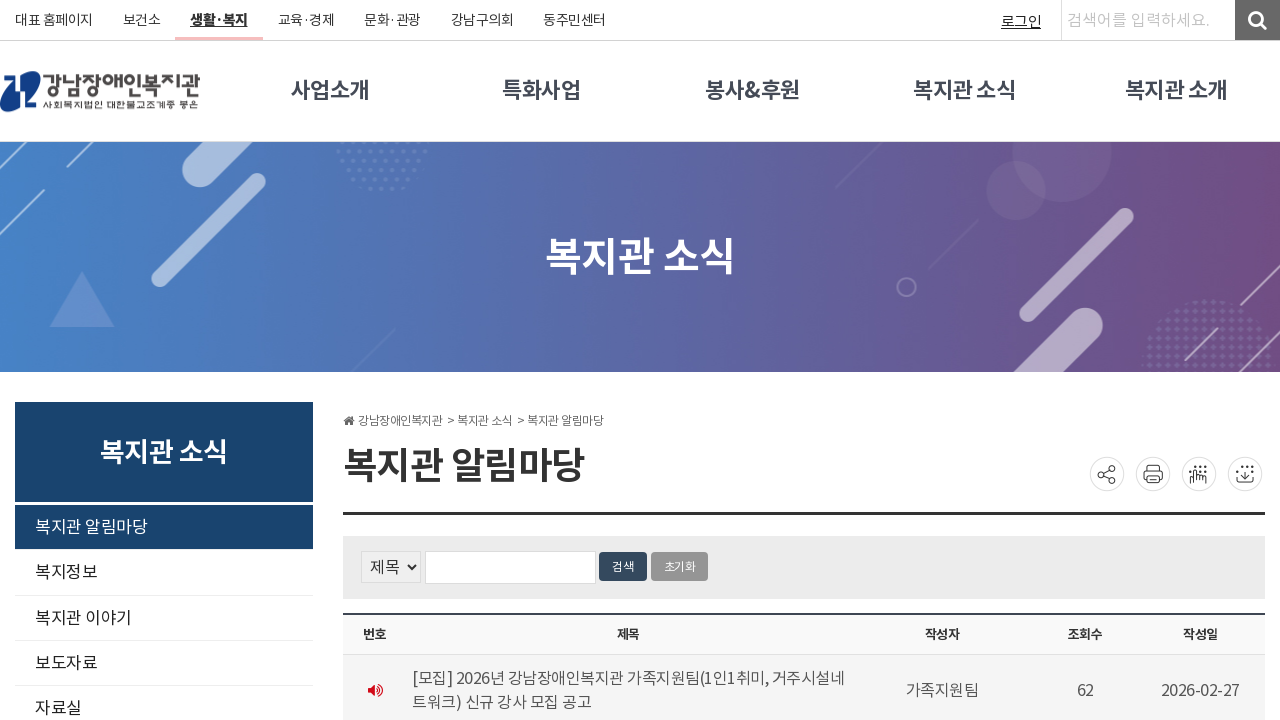

Bulletin board table reloaded after navigation
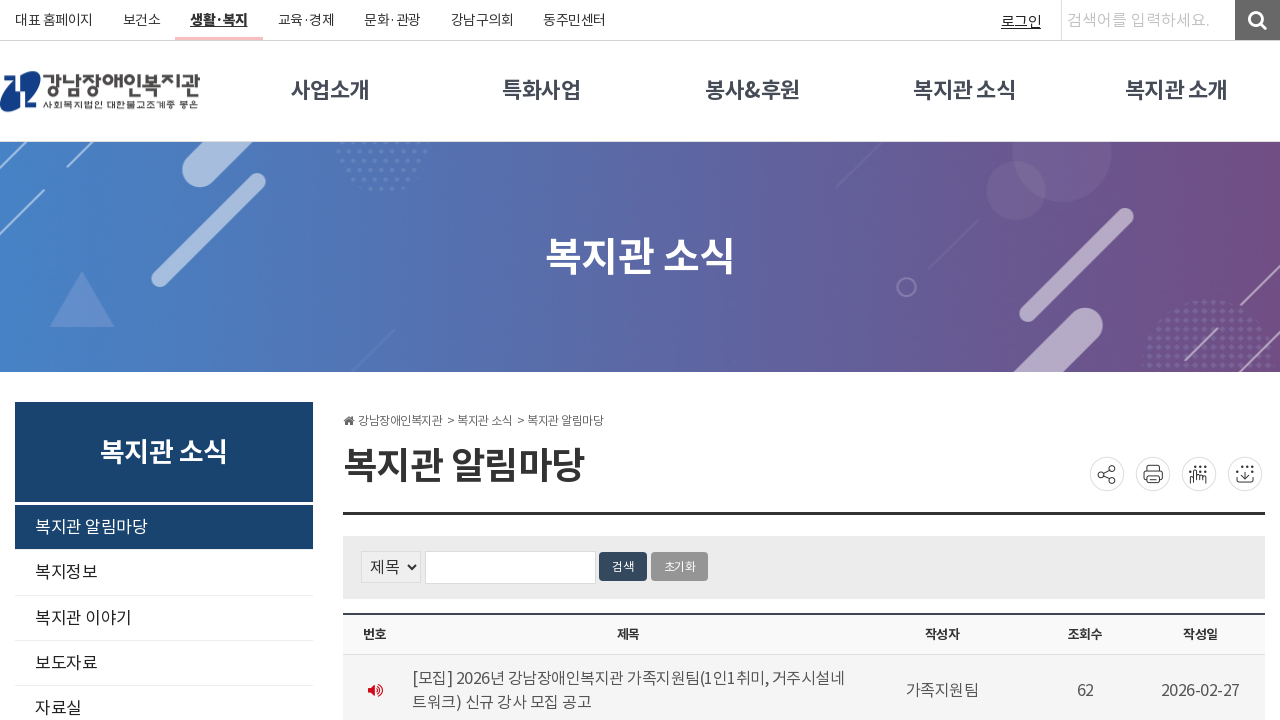

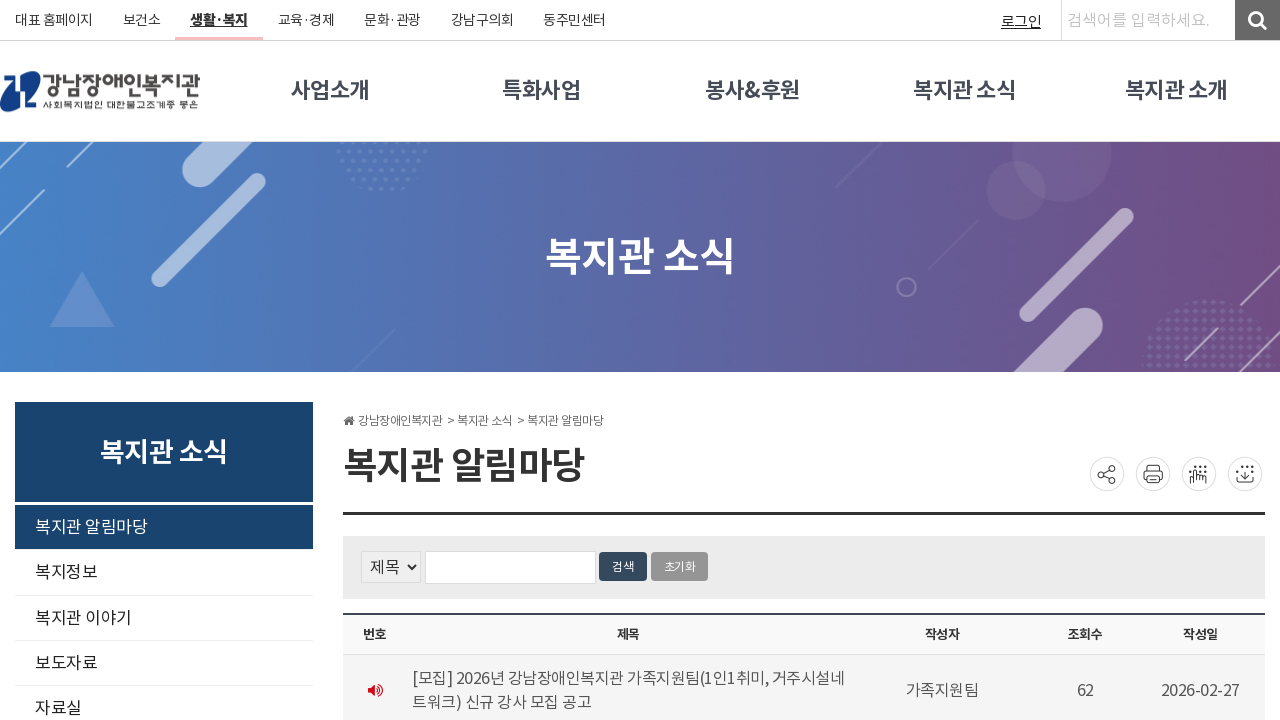